Opens the home page and verifies the page title matches the expected value for The Connected Shop website

Starting URL: https://theconnectedshop.com/

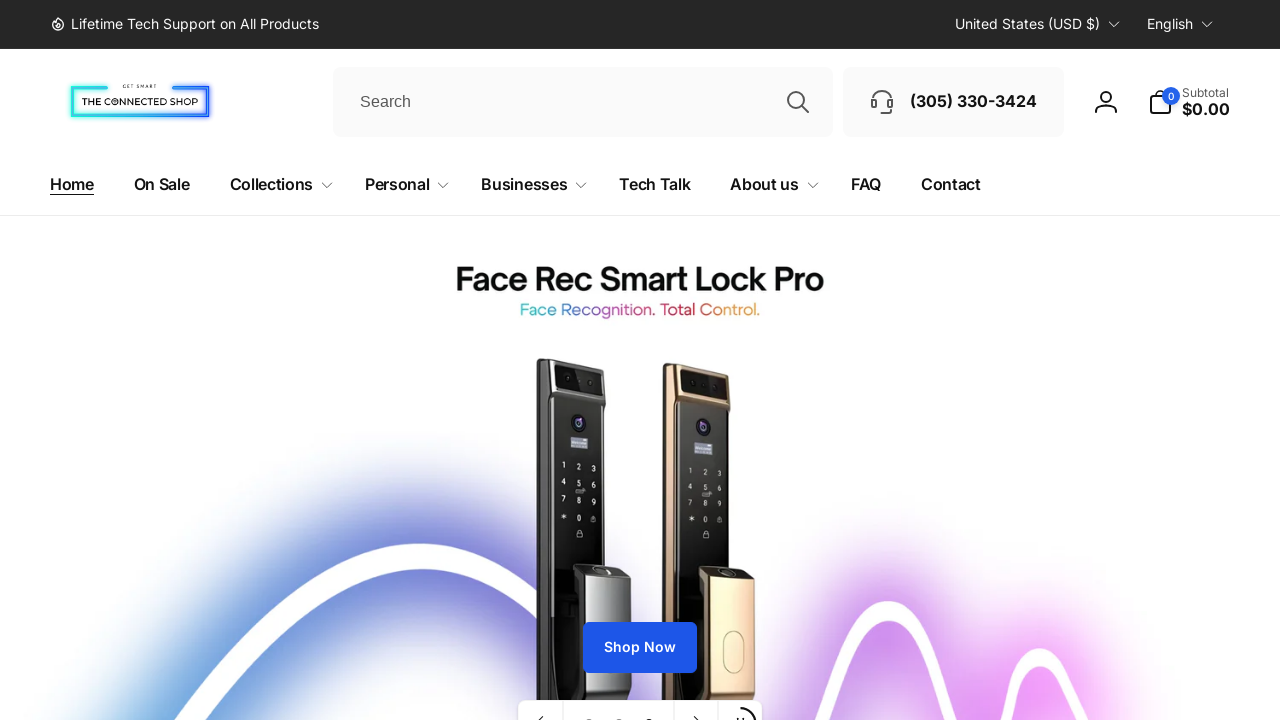

Navigated to The Connected Shop home page
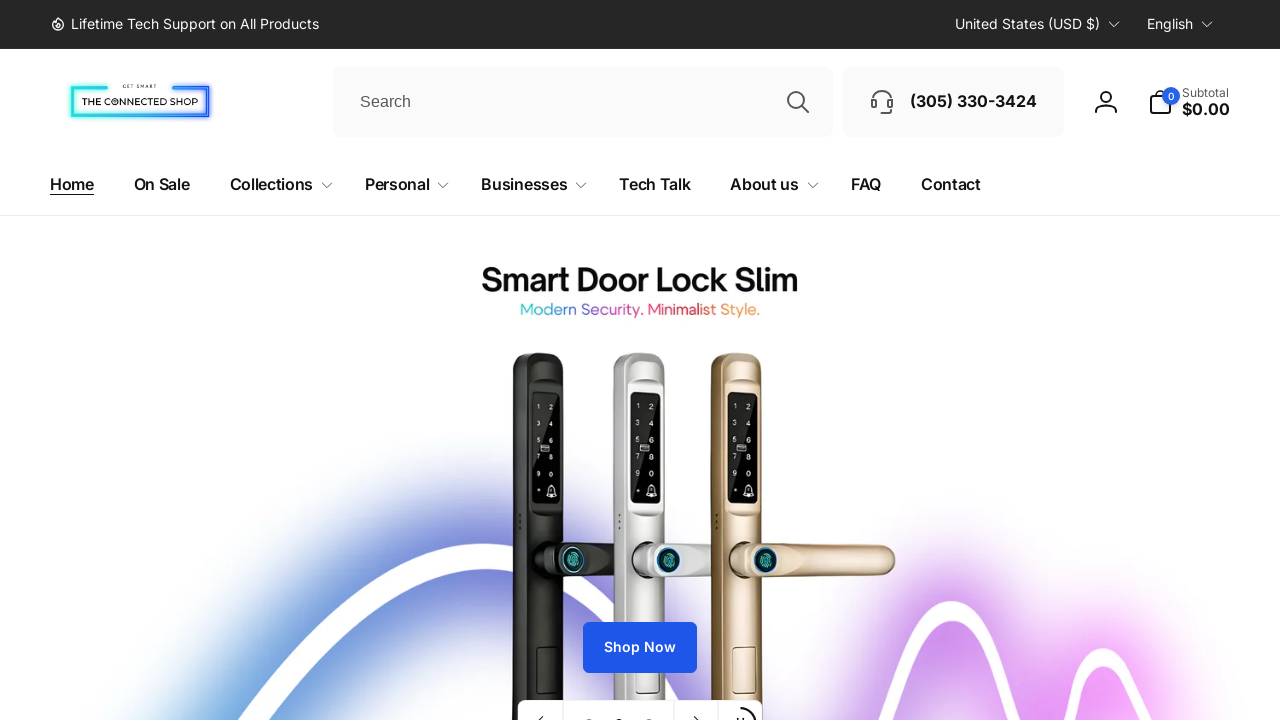

Verified page title matches expected value 'The Connected Shop - Smart Locks, Smart Sensors, Smart Home & Office'
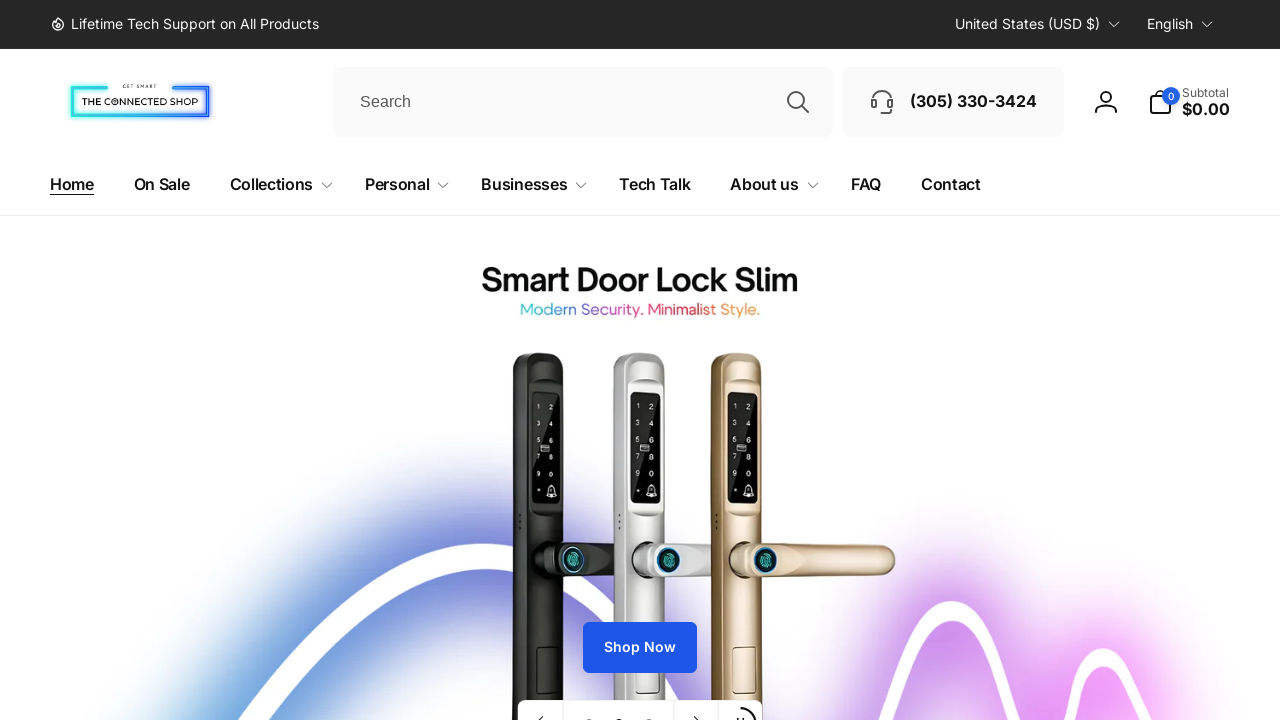

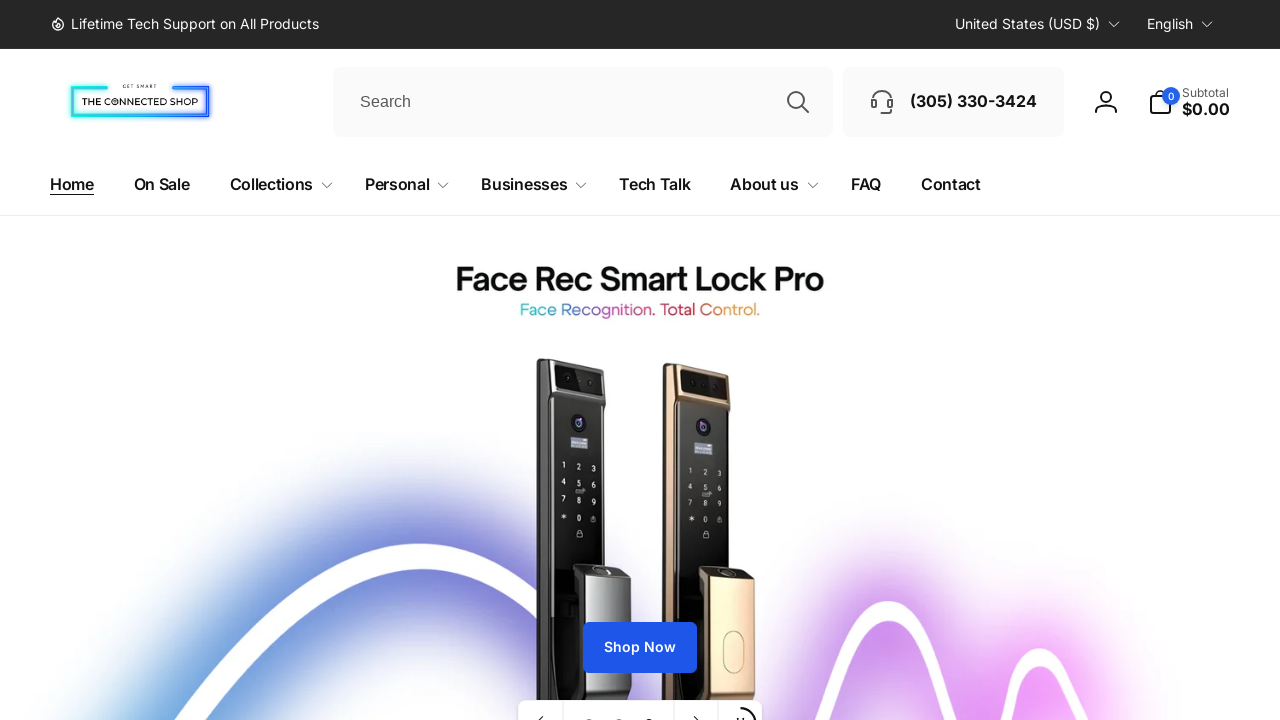